Tests multiple features on the-internet.herokuapp.com including A/B Testing link navigation, dropdown selection, and frames verification by navigating through different pages and interacting with various elements.

Starting URL: http://the-internet.herokuapp.com/

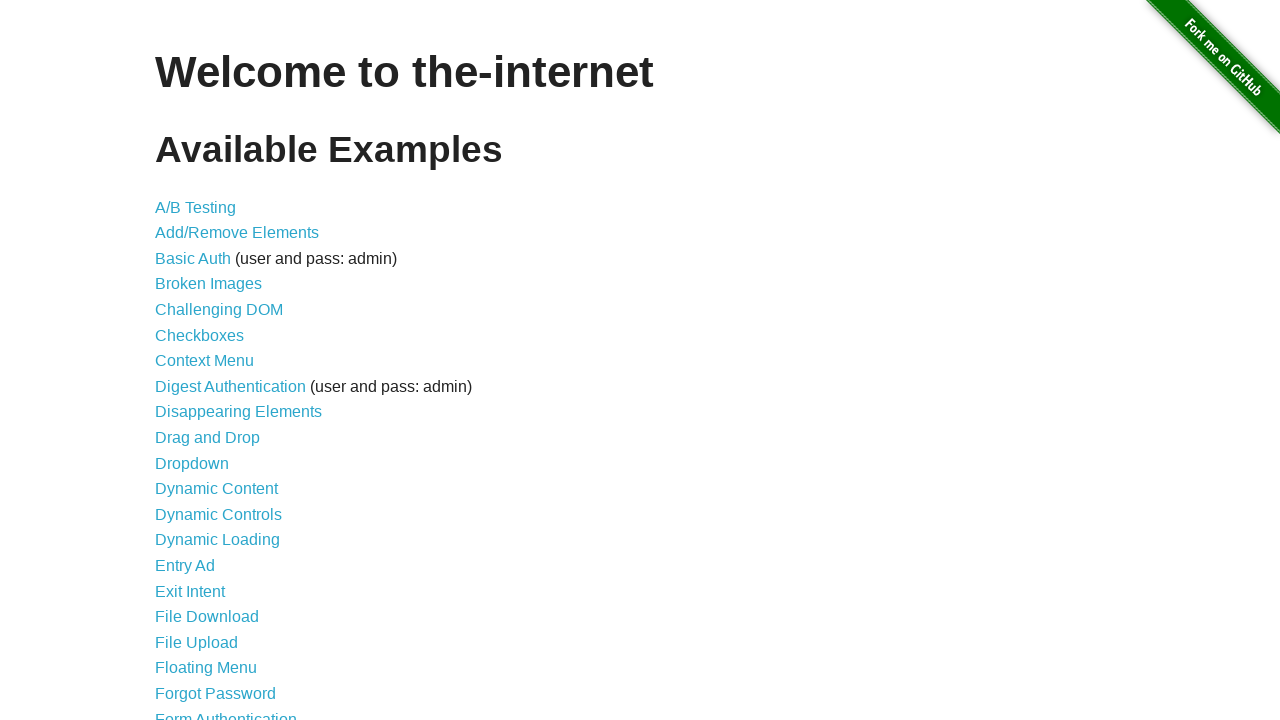

Verified page title is 'The Internet'
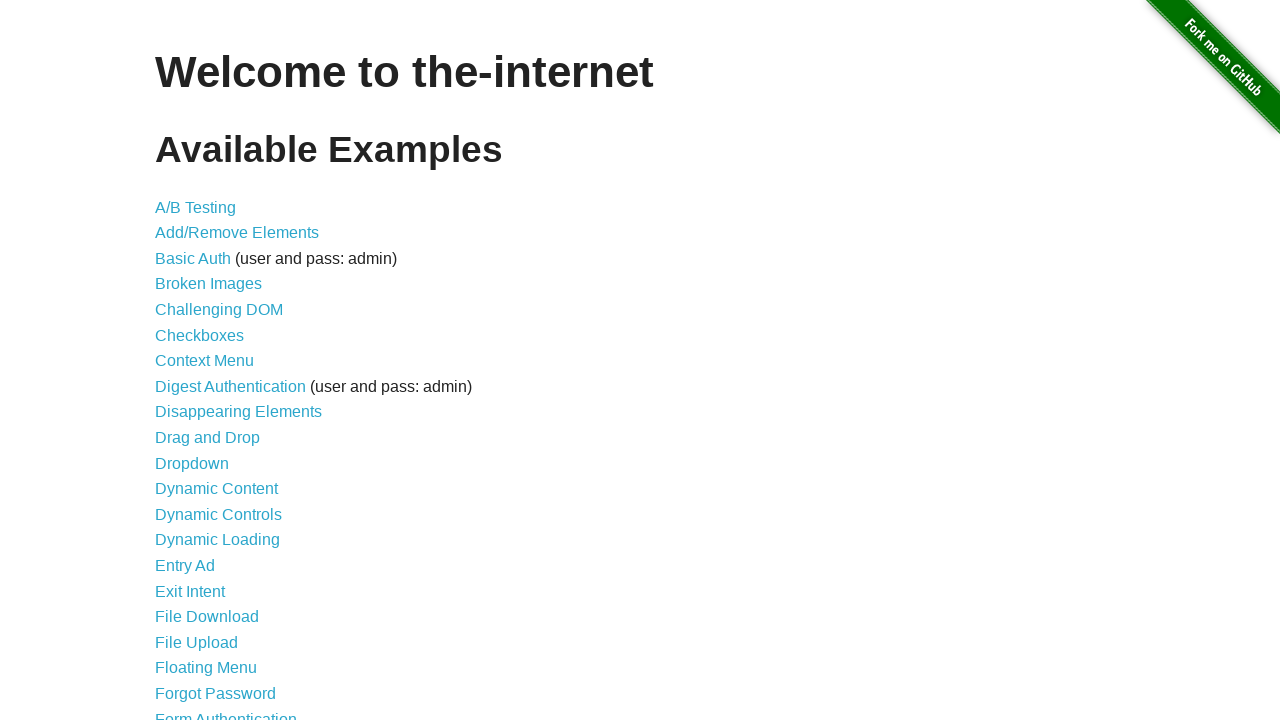

Clicked on A/B Testing link at (196, 207) on xpath=//*[@id='content']/ul/li[1]/a
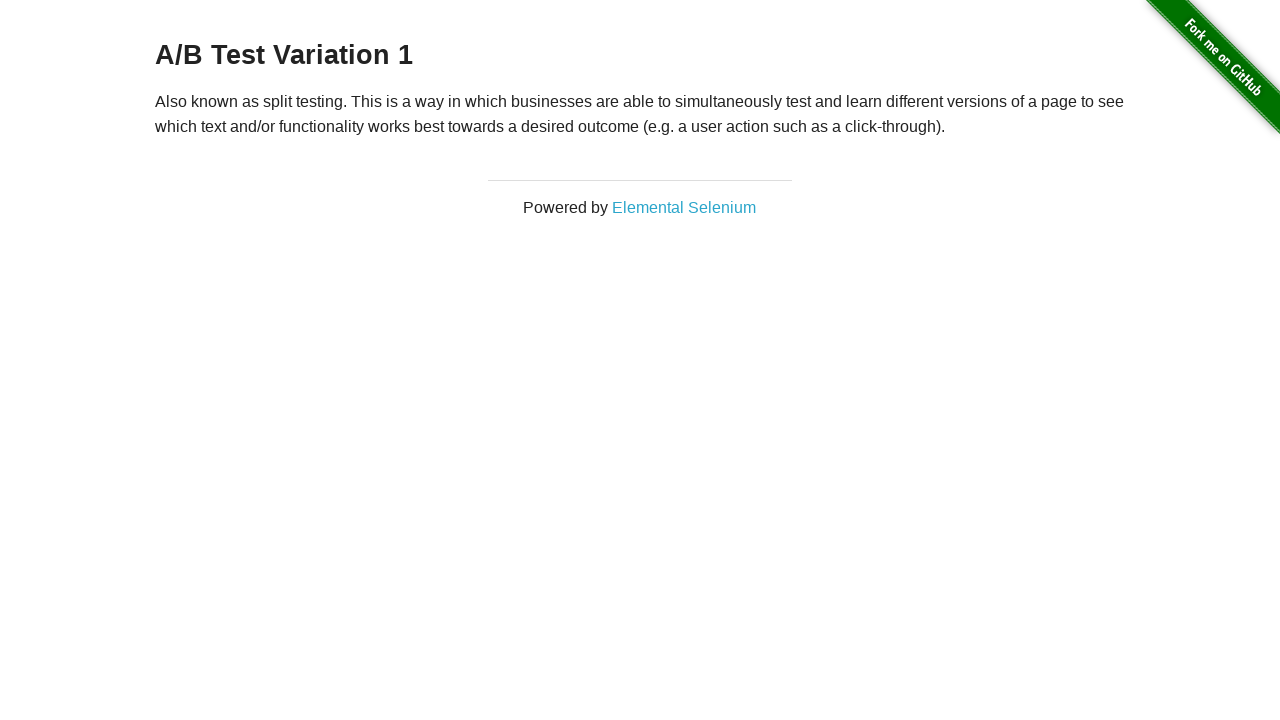

Waited for A/B Test heading to load
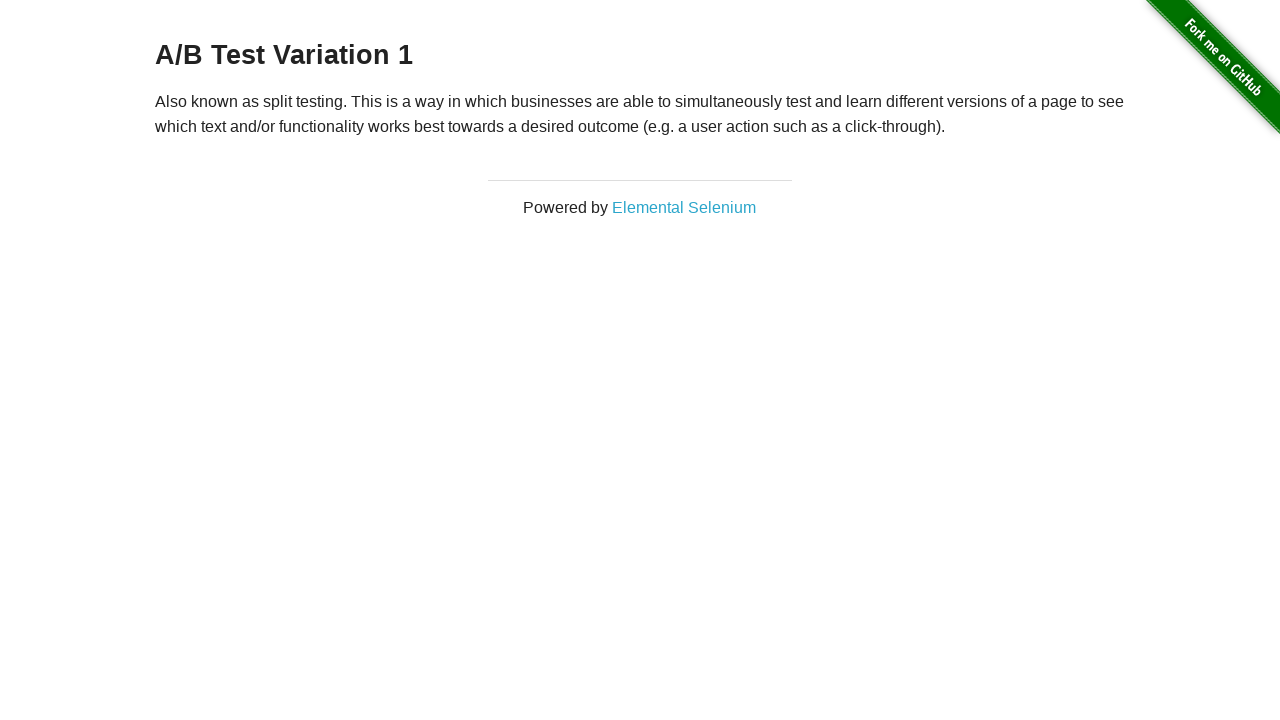

Verified A/B Test heading is either 'A/B Test Control' or 'A/B Test Variation 1'
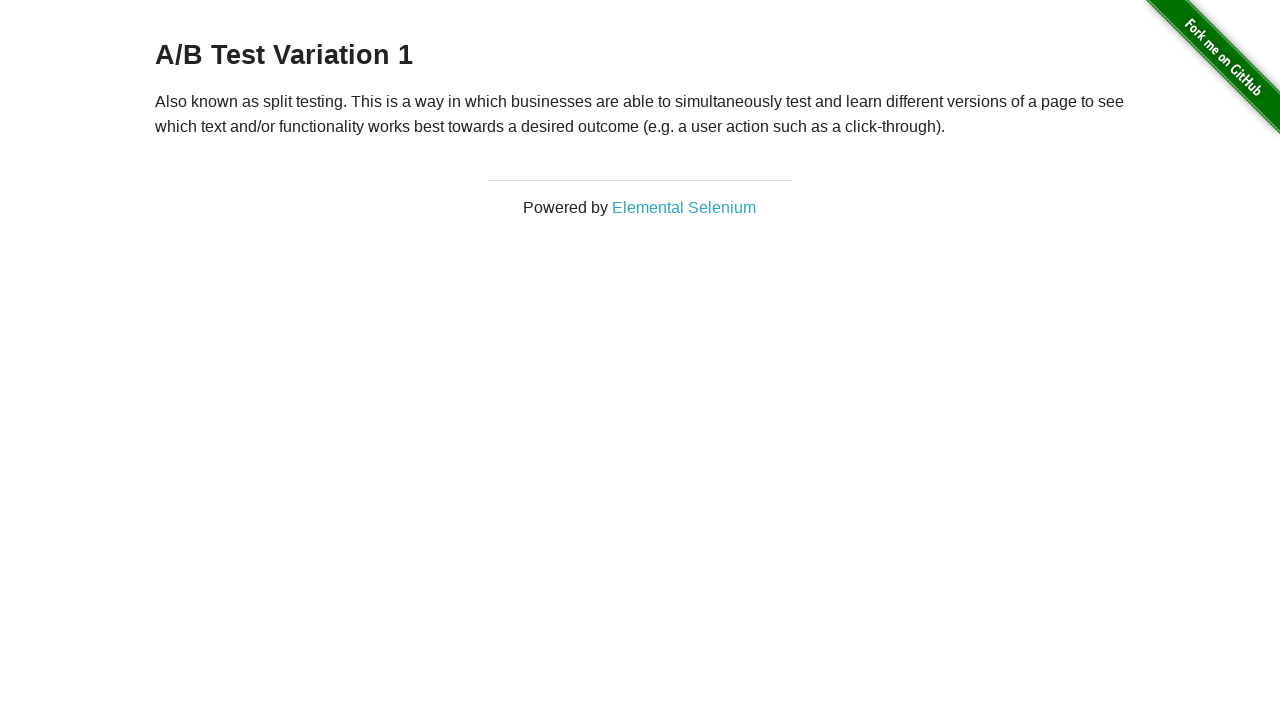

Navigated back to home page from A/B Testing page
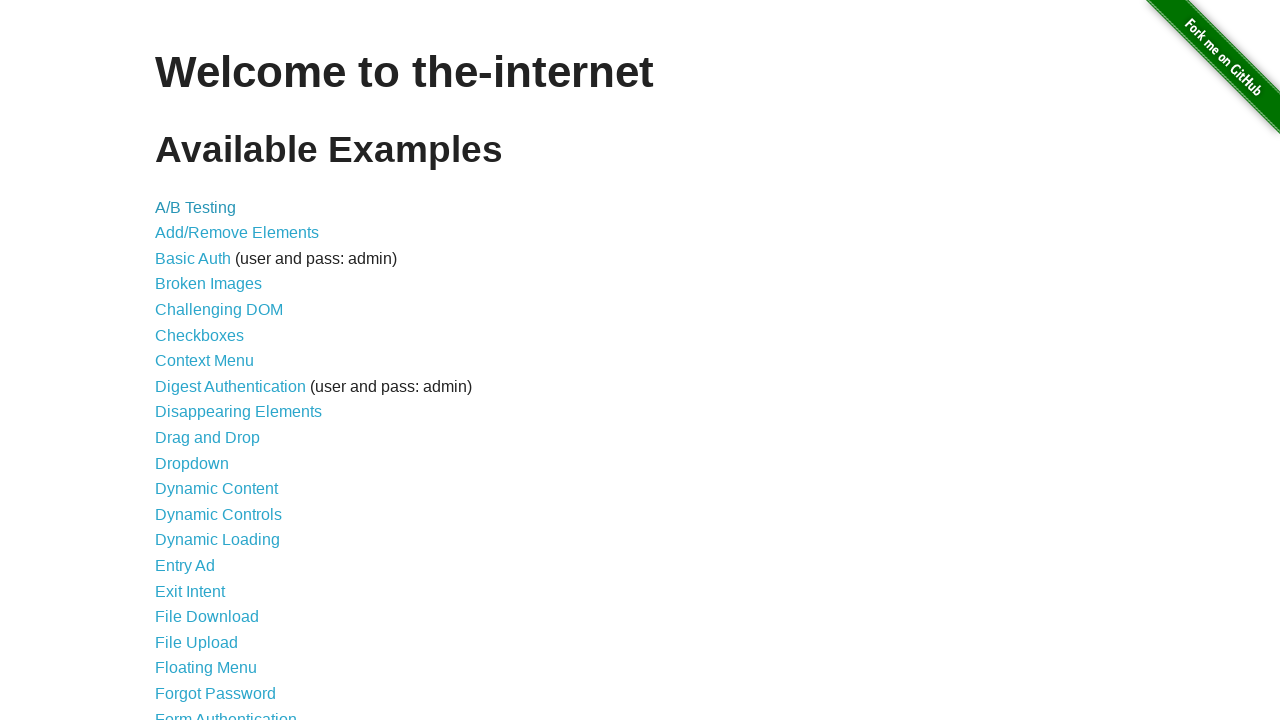

Clicked on dropdown link at (192, 463) on xpath=//*[@id='content']/ul/li[11]/a
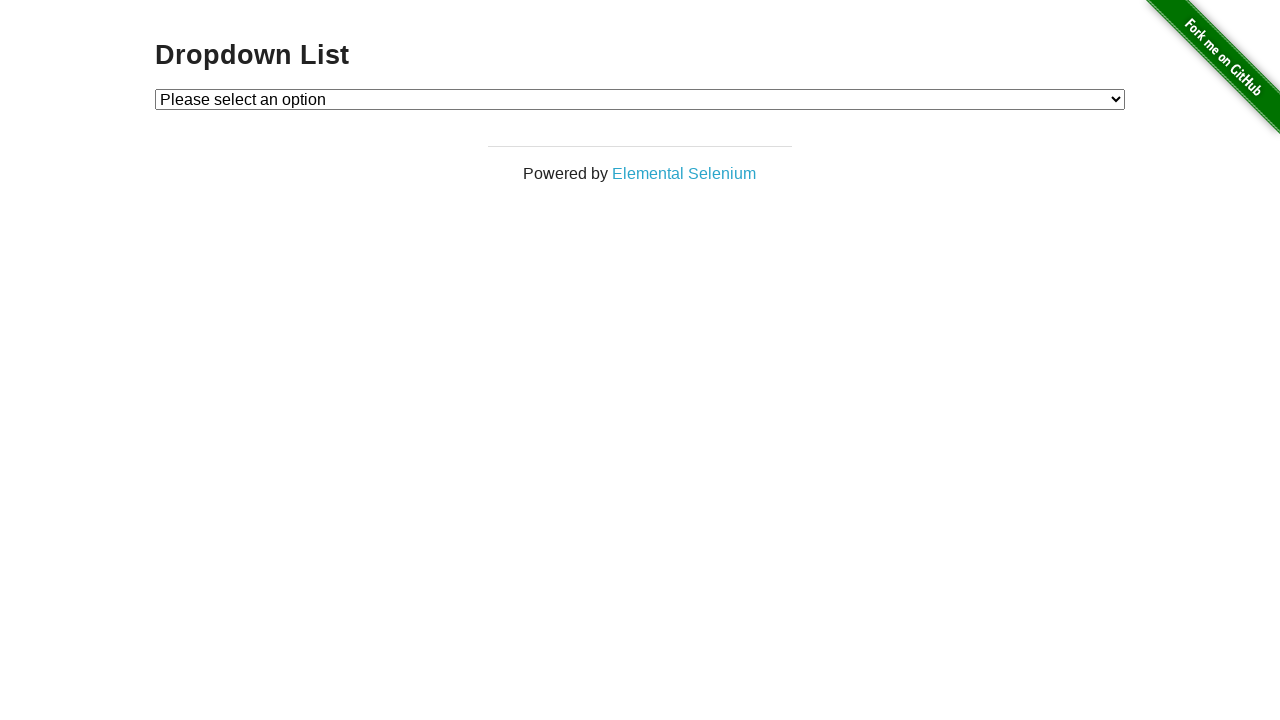

Selected 'Option 1' from dropdown menu on #dropdown
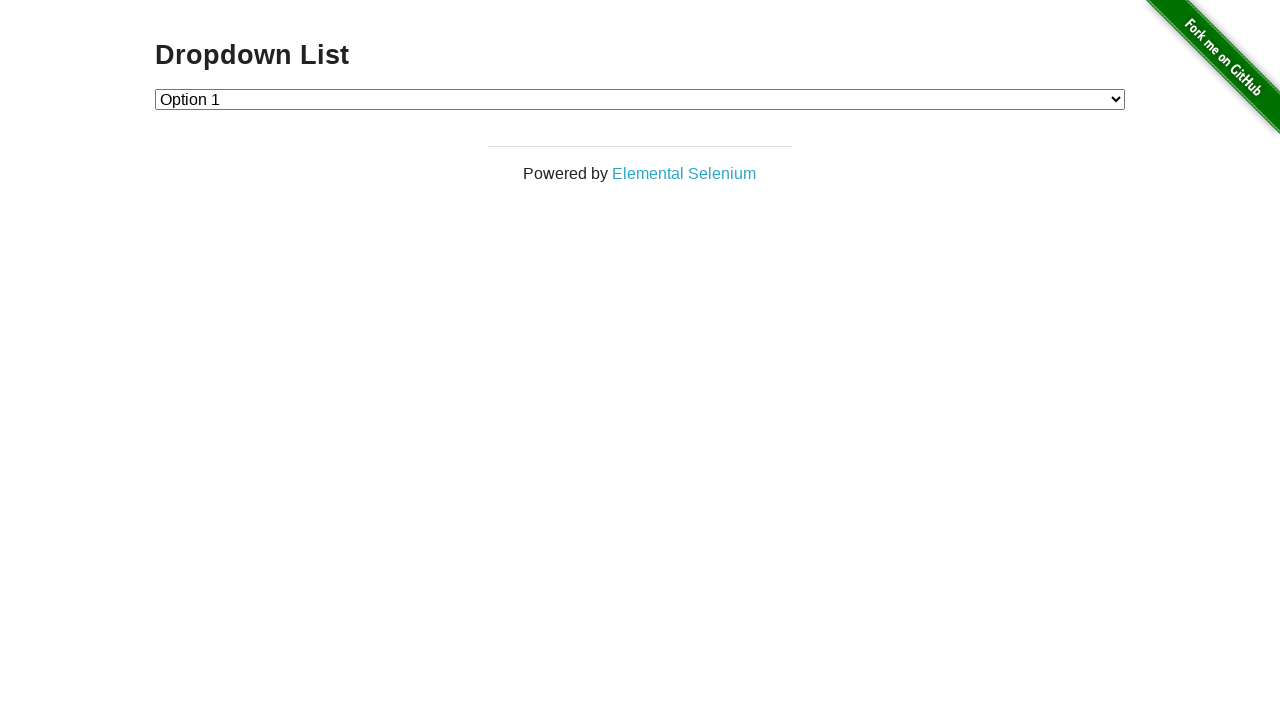

Retrieved selected dropdown value
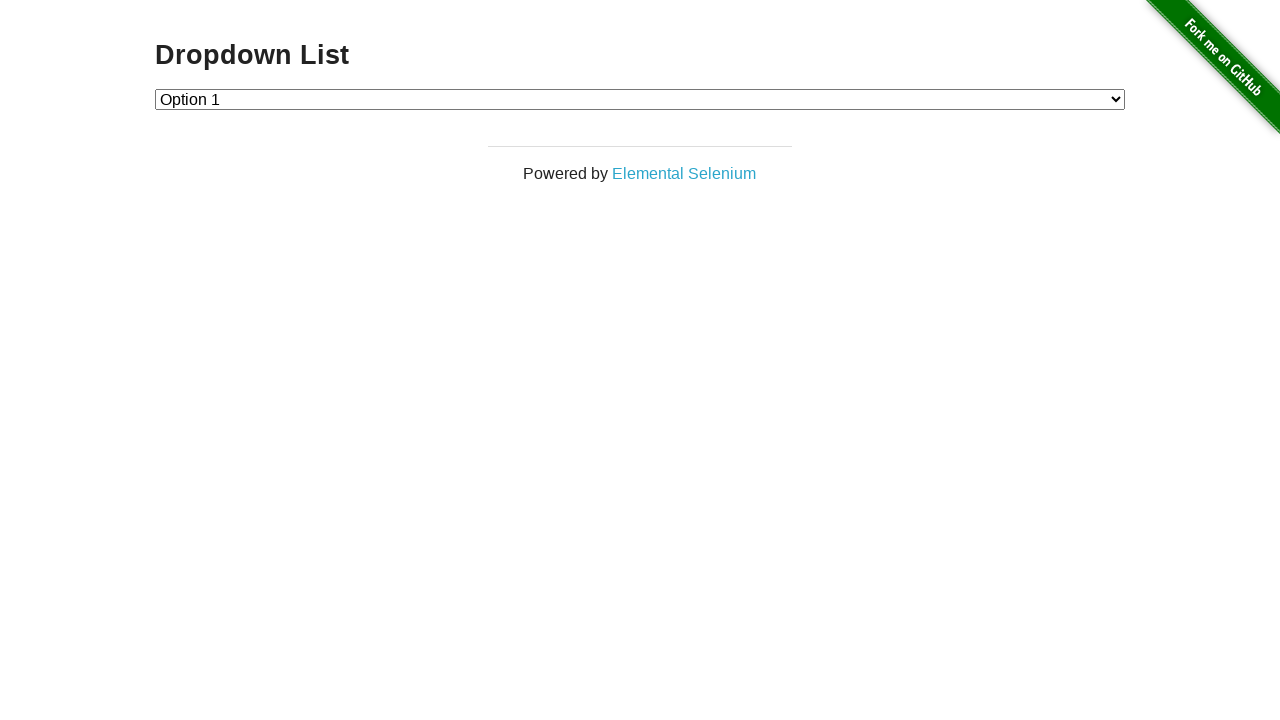

Verified that Option 1 is selected (value == '1')
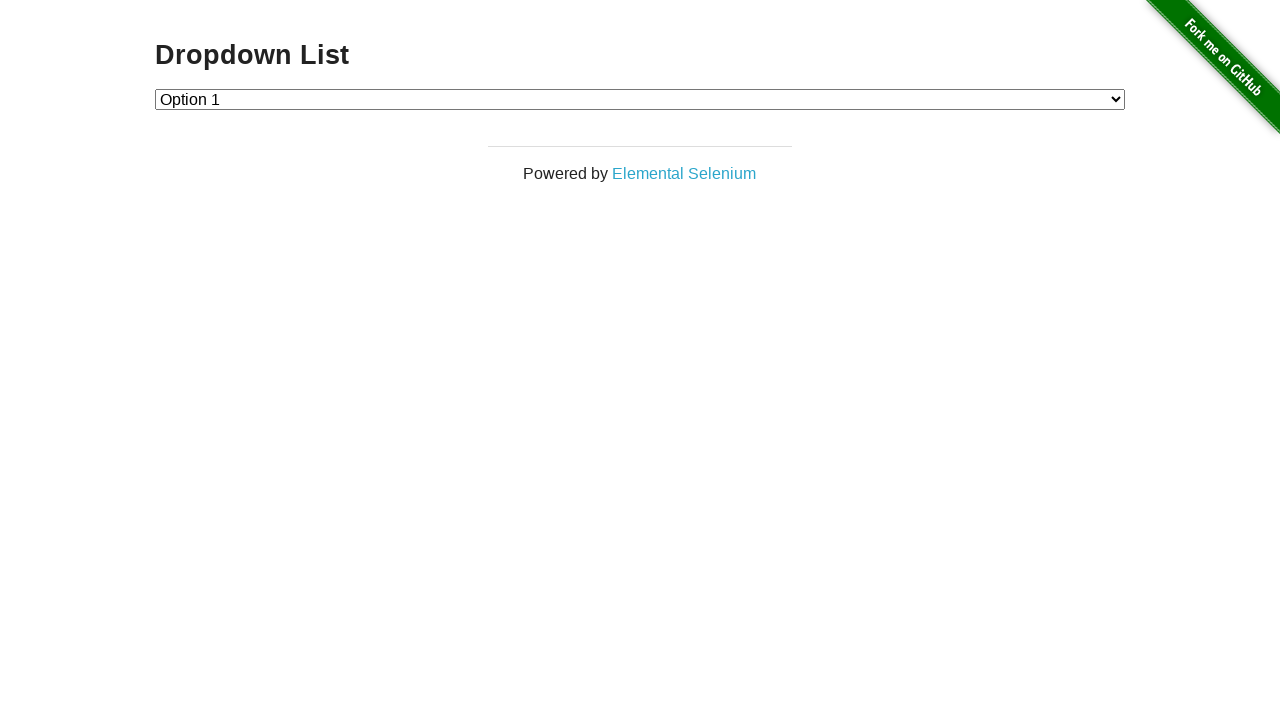

Navigated back to home page from dropdown page
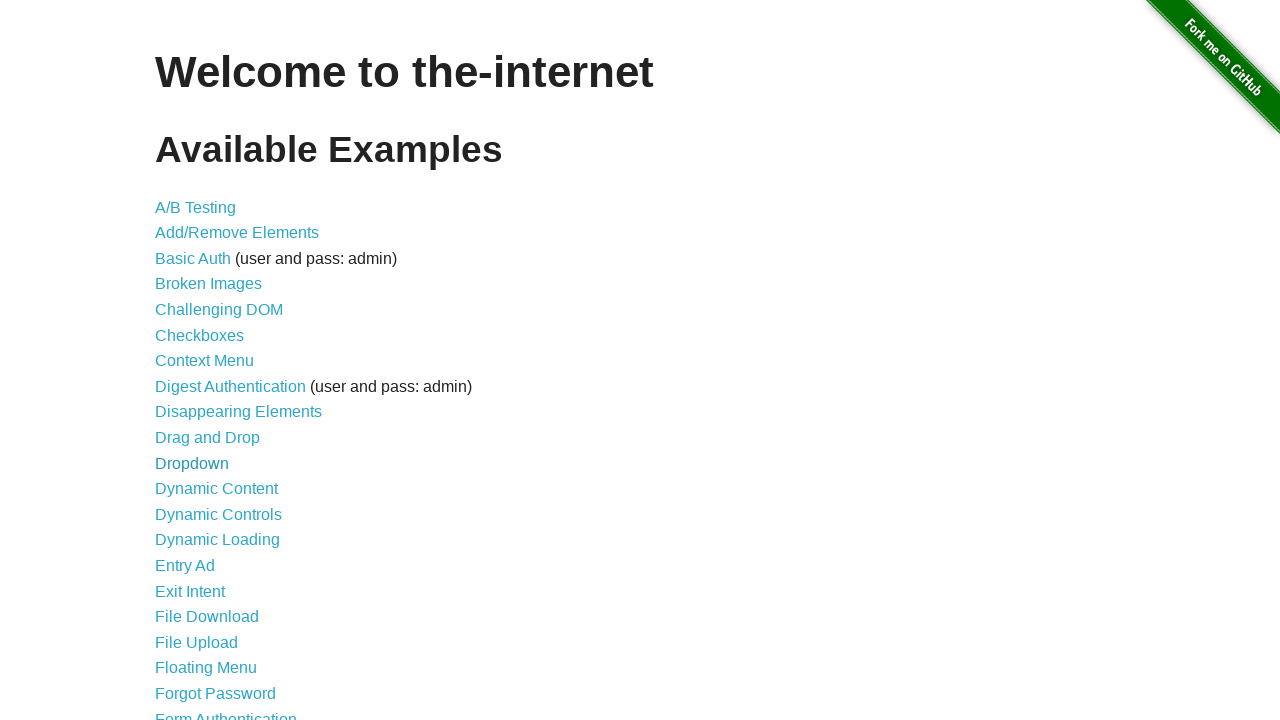

Clicked on frames link at (182, 361) on xpath=//*[@id='content']/ul/li[22]/a
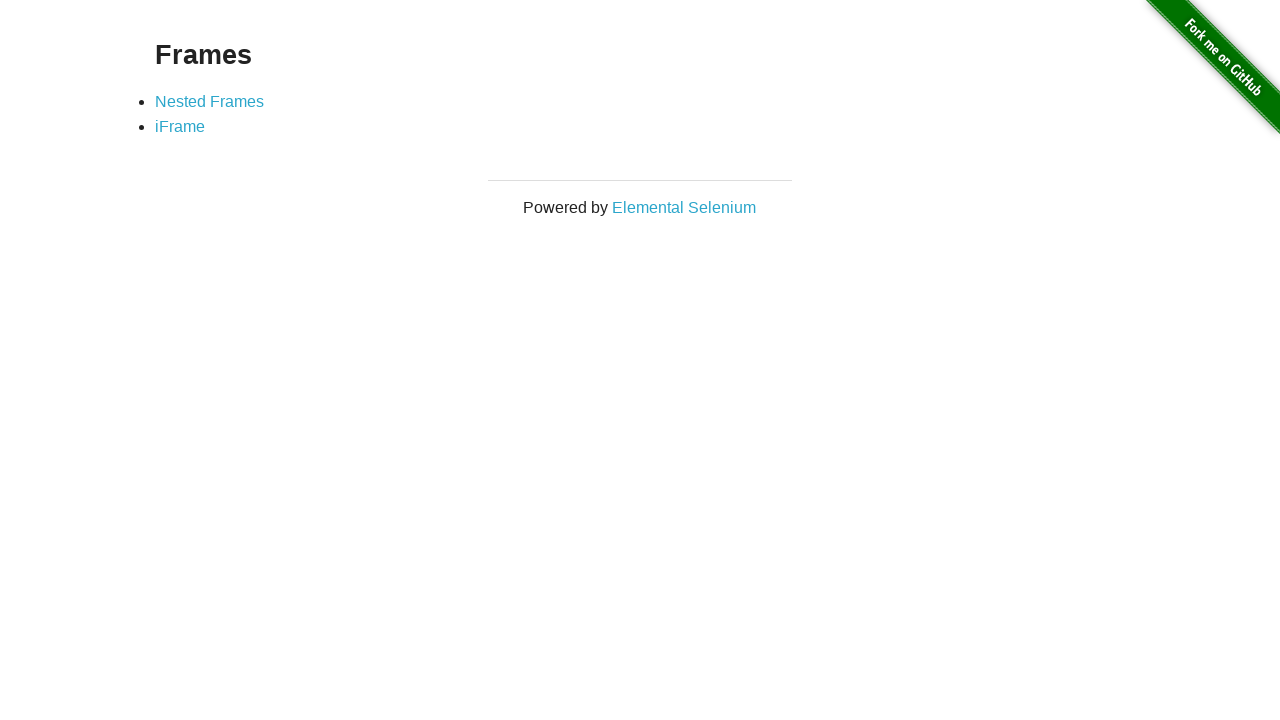

Located Nested Frames and iFrame links on frames page
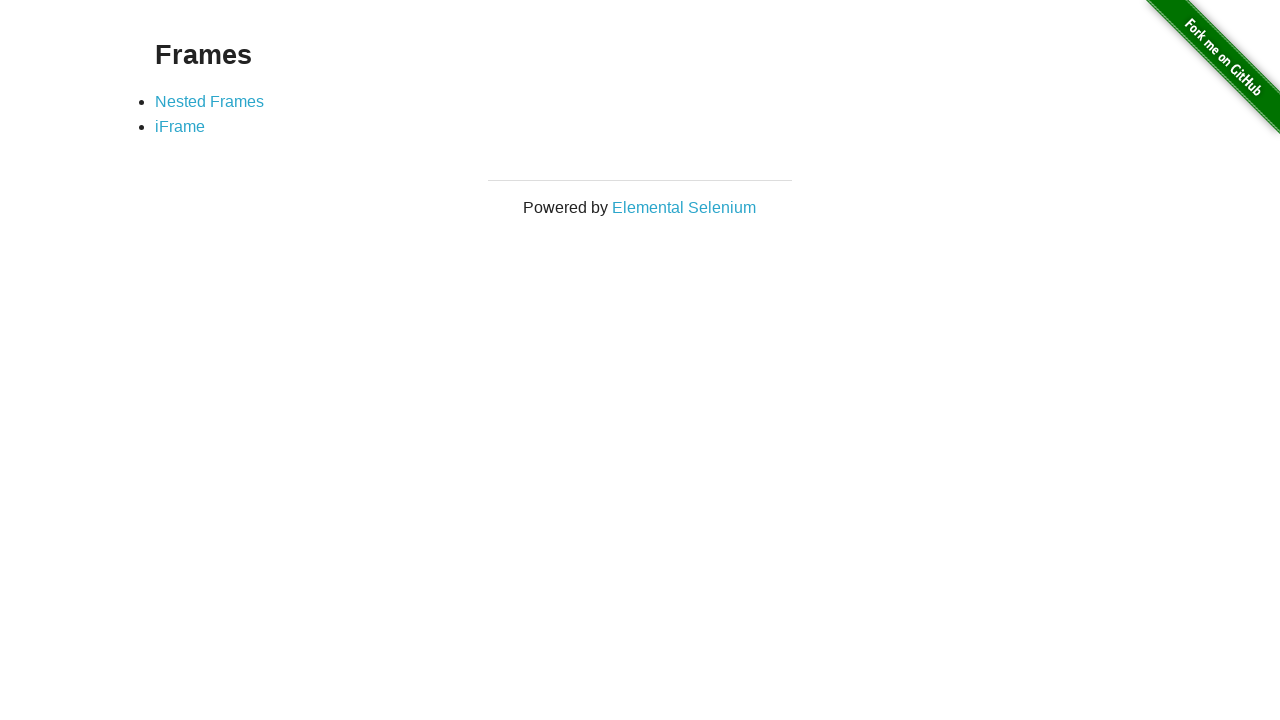

Verified 'Nested Frames' link text is correct
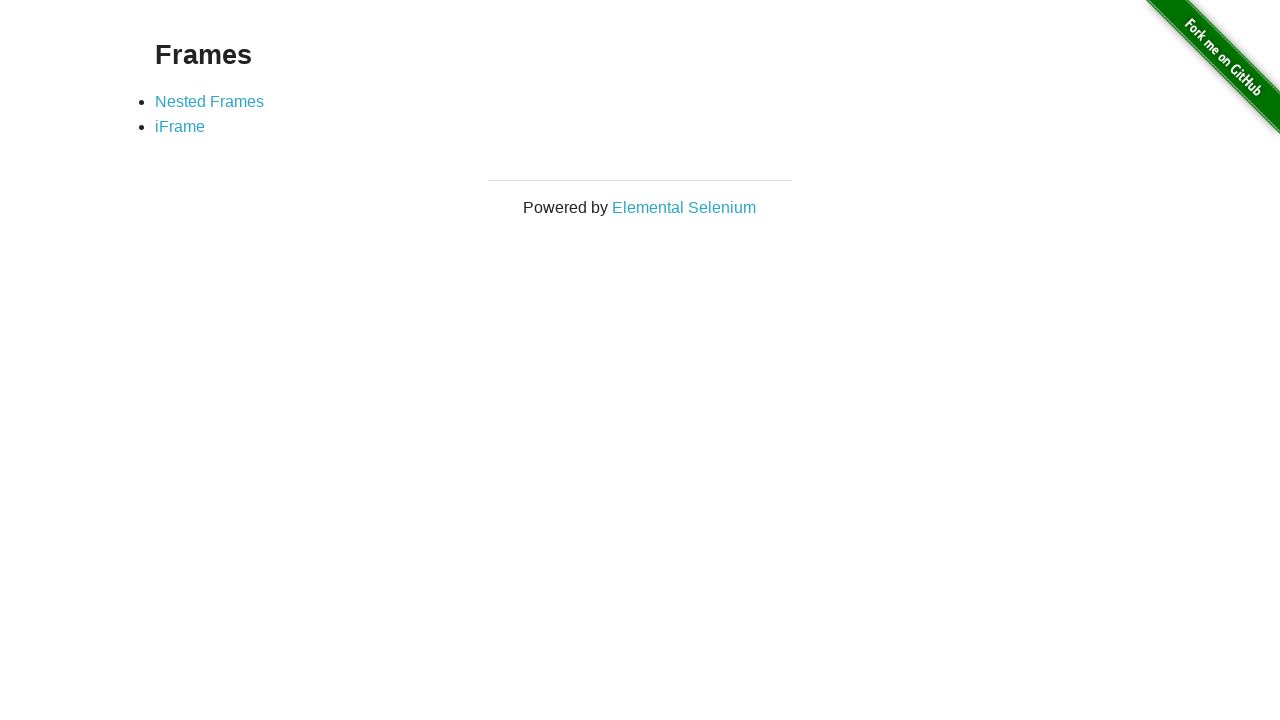

Verified 'iFrame' link text is correct
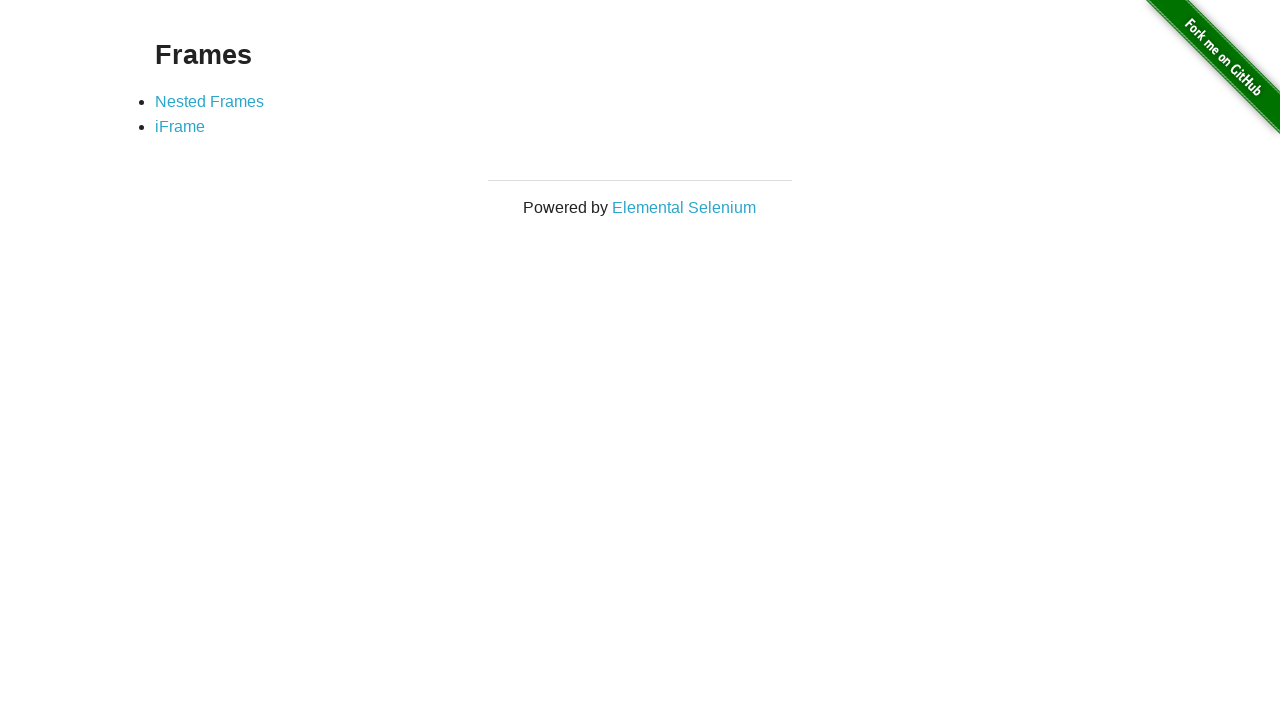

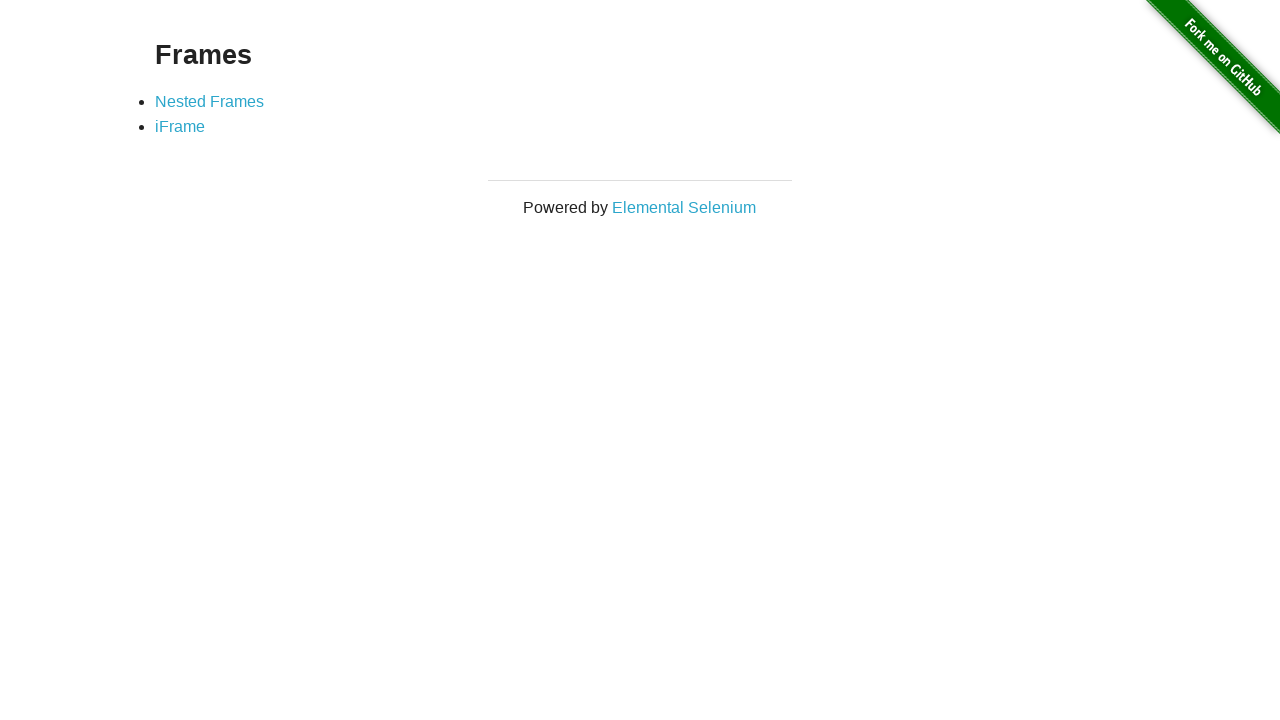